Tests browser automation by finding links within a footer section, opening each link in a new tab using keyboard shortcuts, and then switching through all opened tabs.

Starting URL: https://rahulshettyacademy.com/AutomationPractice/

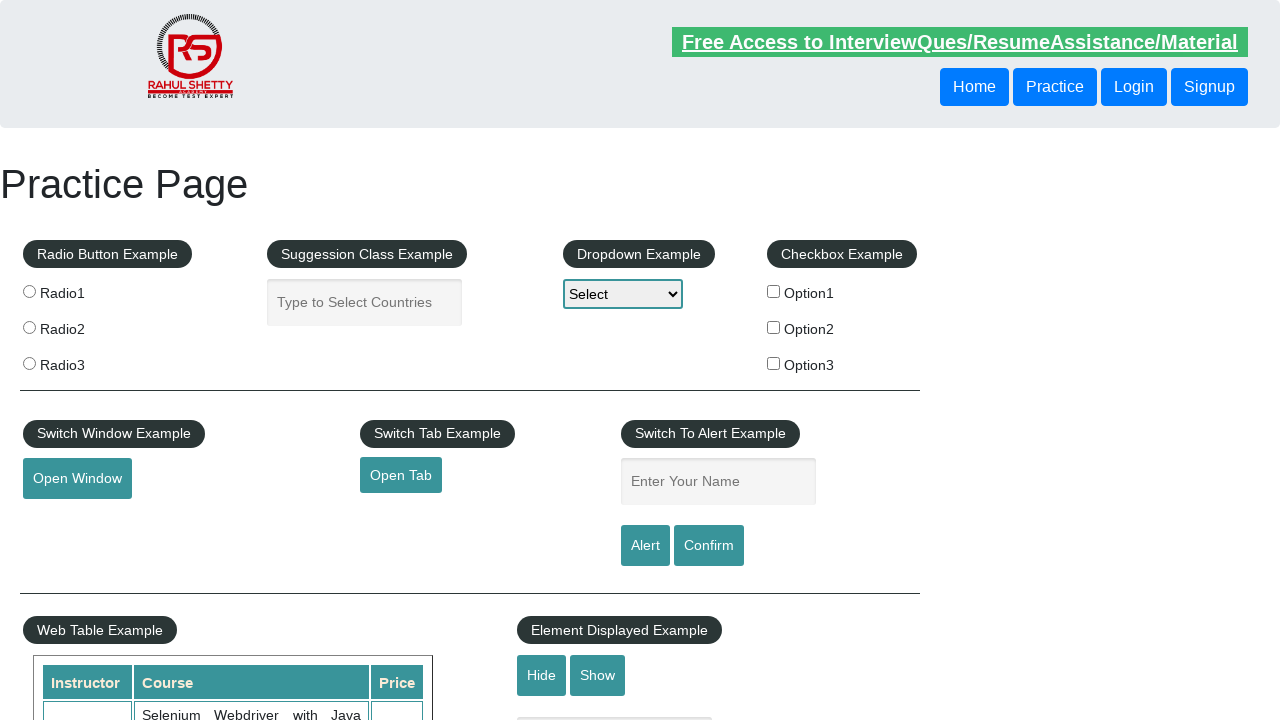

Waited for footer section to load
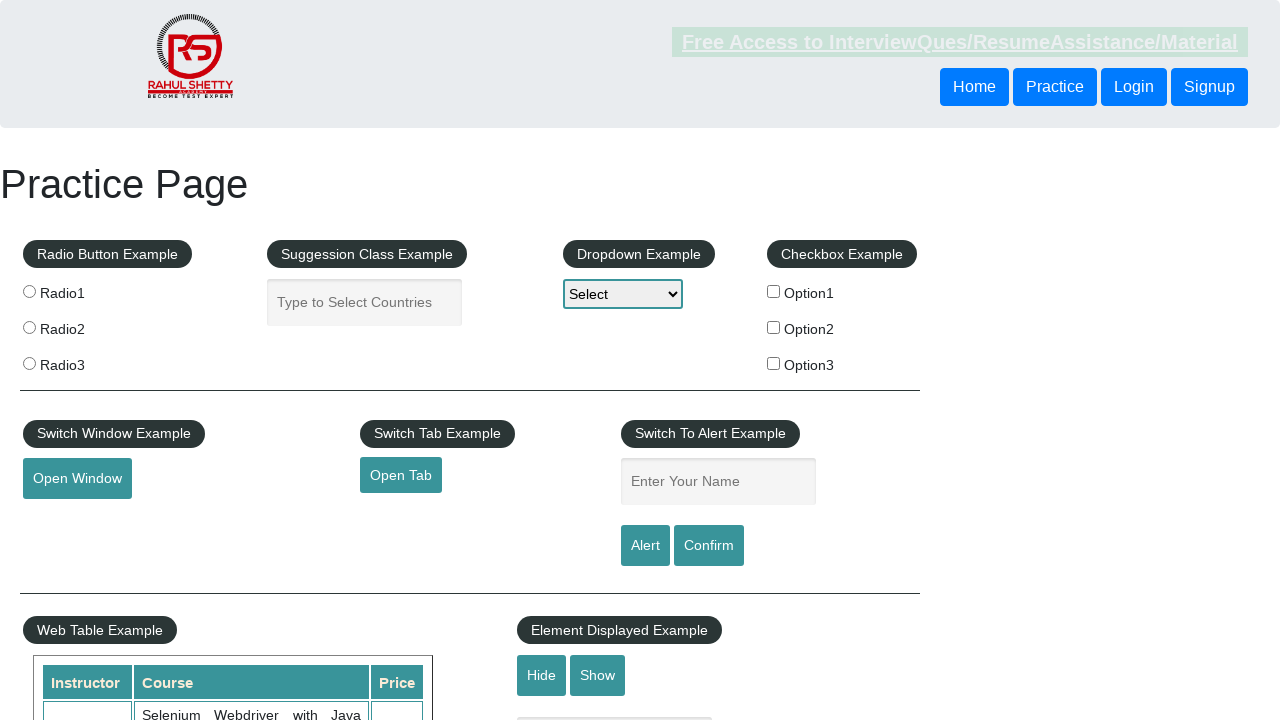

Located footer element
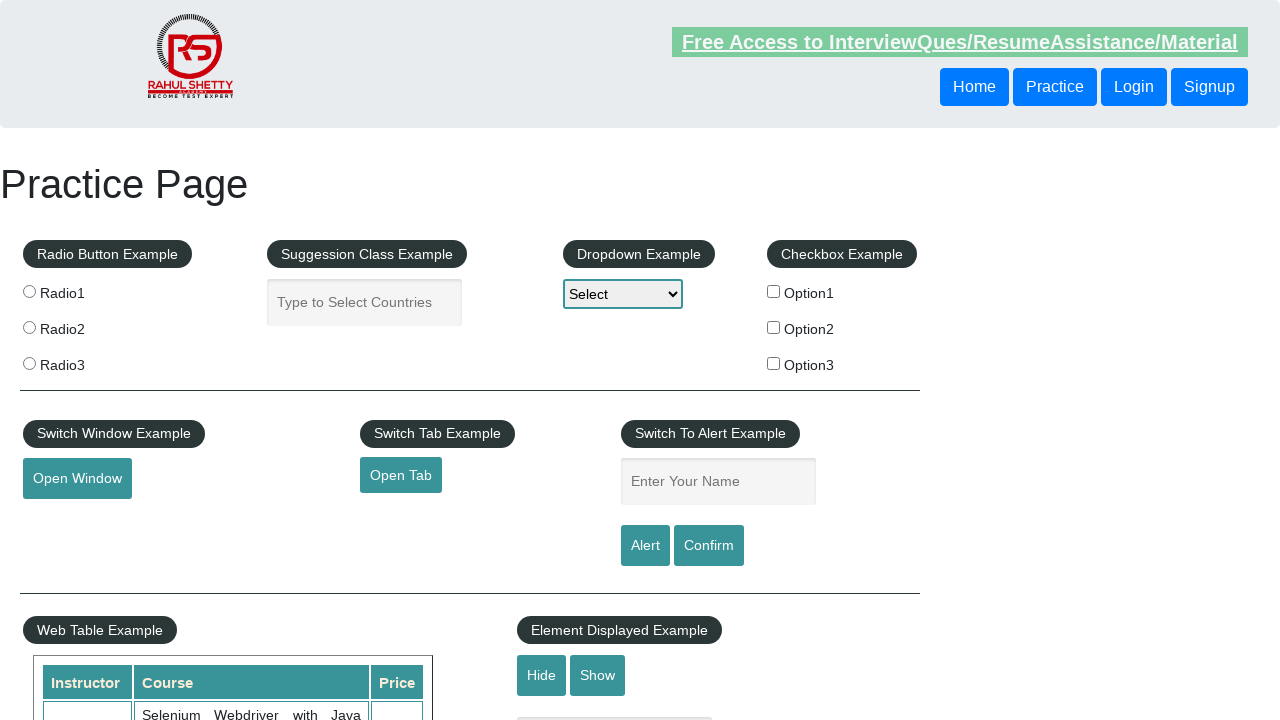

Located first column of links in footer
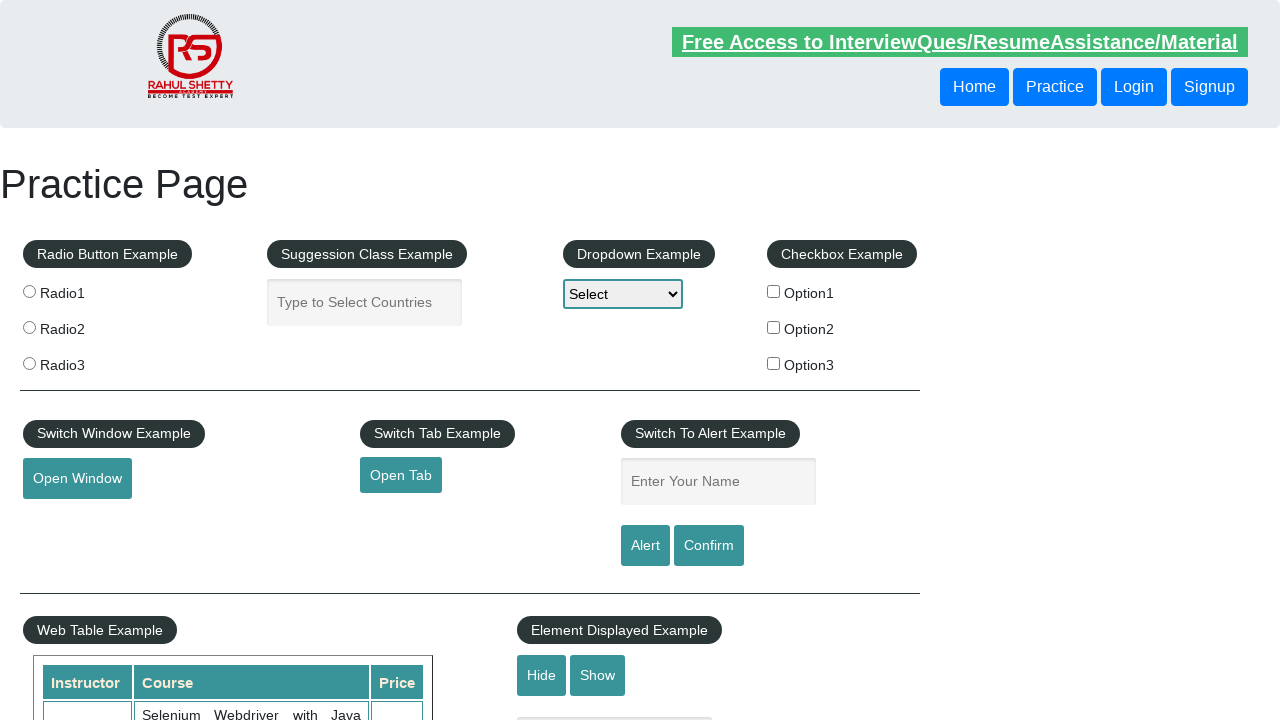

Found 5 links in footer column
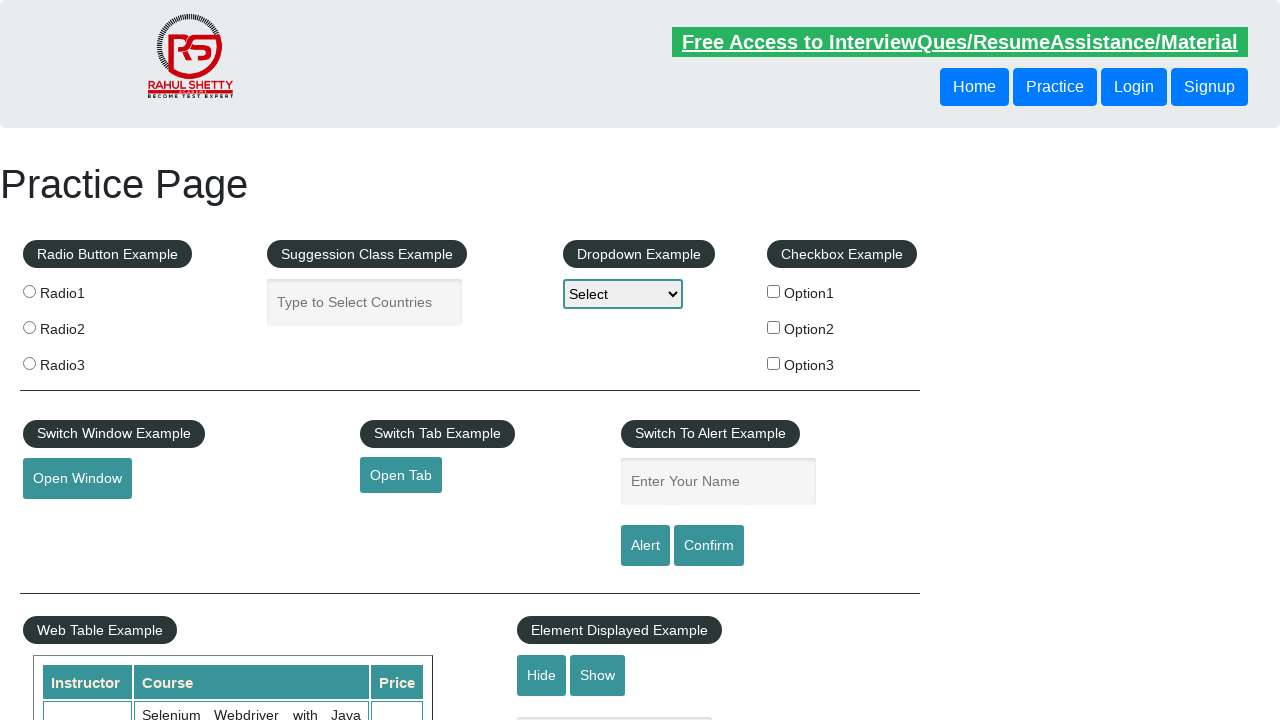

Opened link 1 in new tab using Ctrl+Click at (68, 520) on #gf-BIG >> xpath=//table/tbody/tr/td[1]/ul >> a >> nth=1
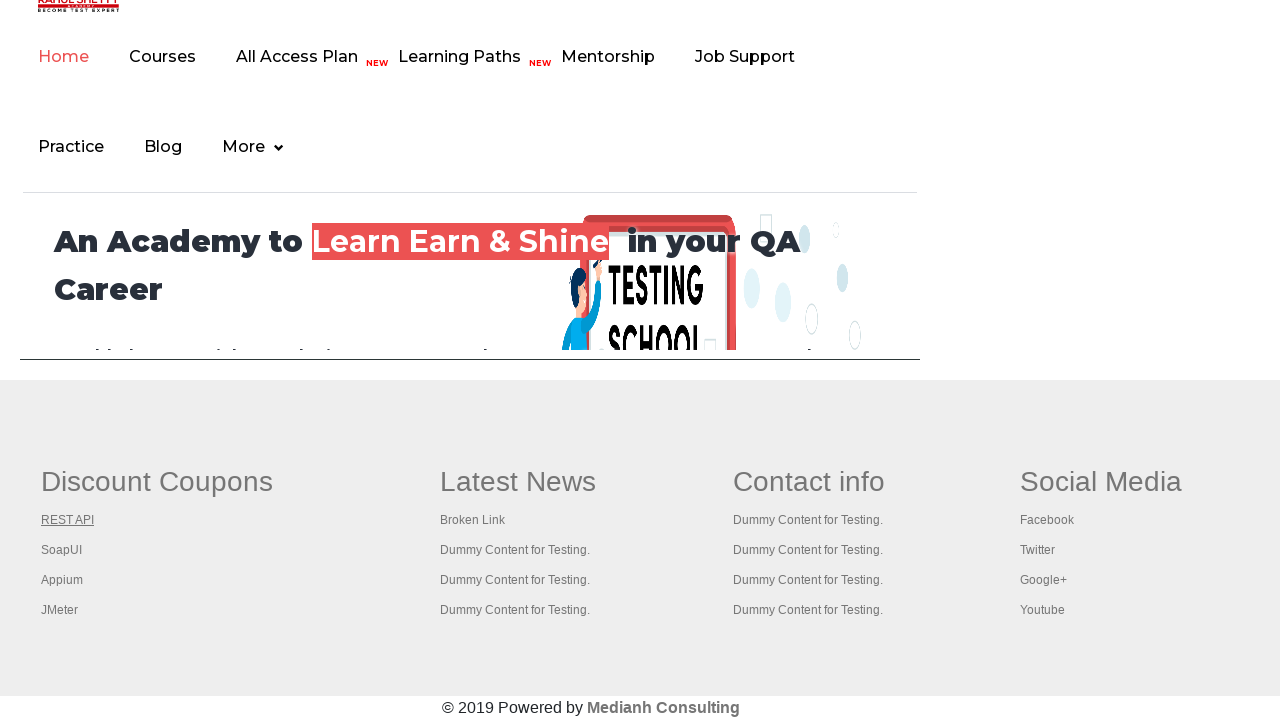

Paused 100ms before next link click
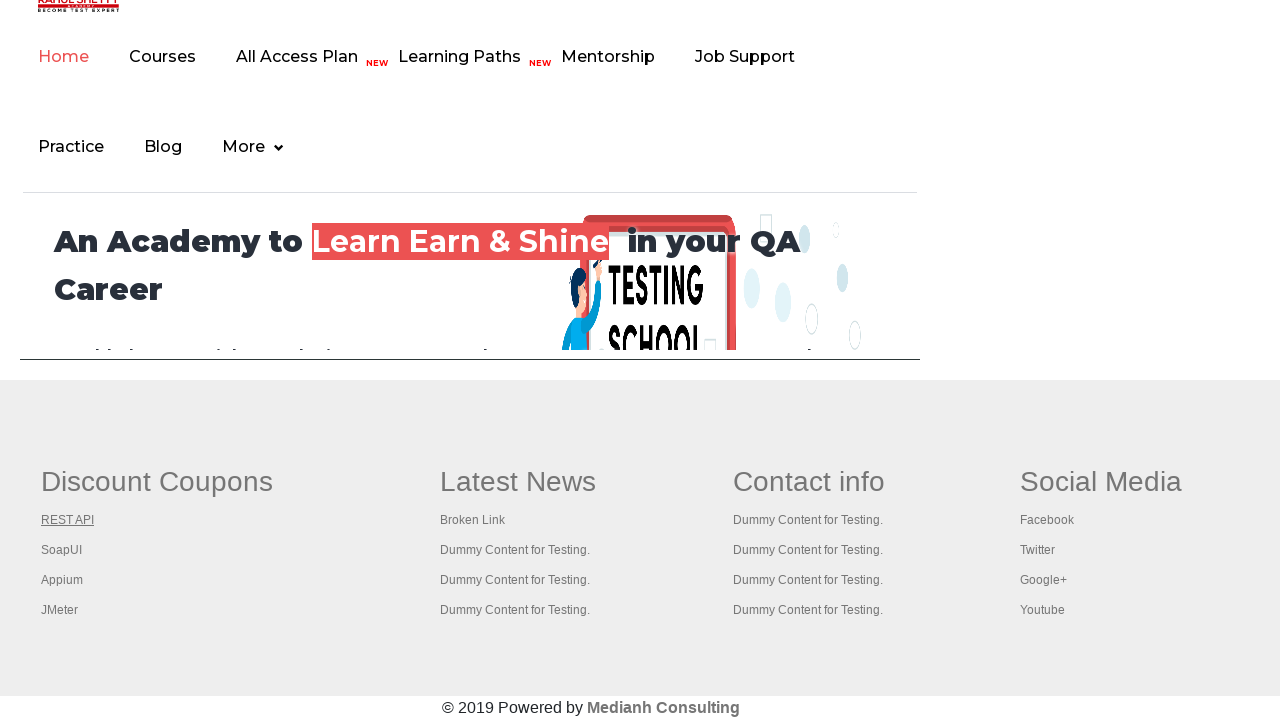

Opened link 2 in new tab using Ctrl+Click at (62, 550) on #gf-BIG >> xpath=//table/tbody/tr/td[1]/ul >> a >> nth=2
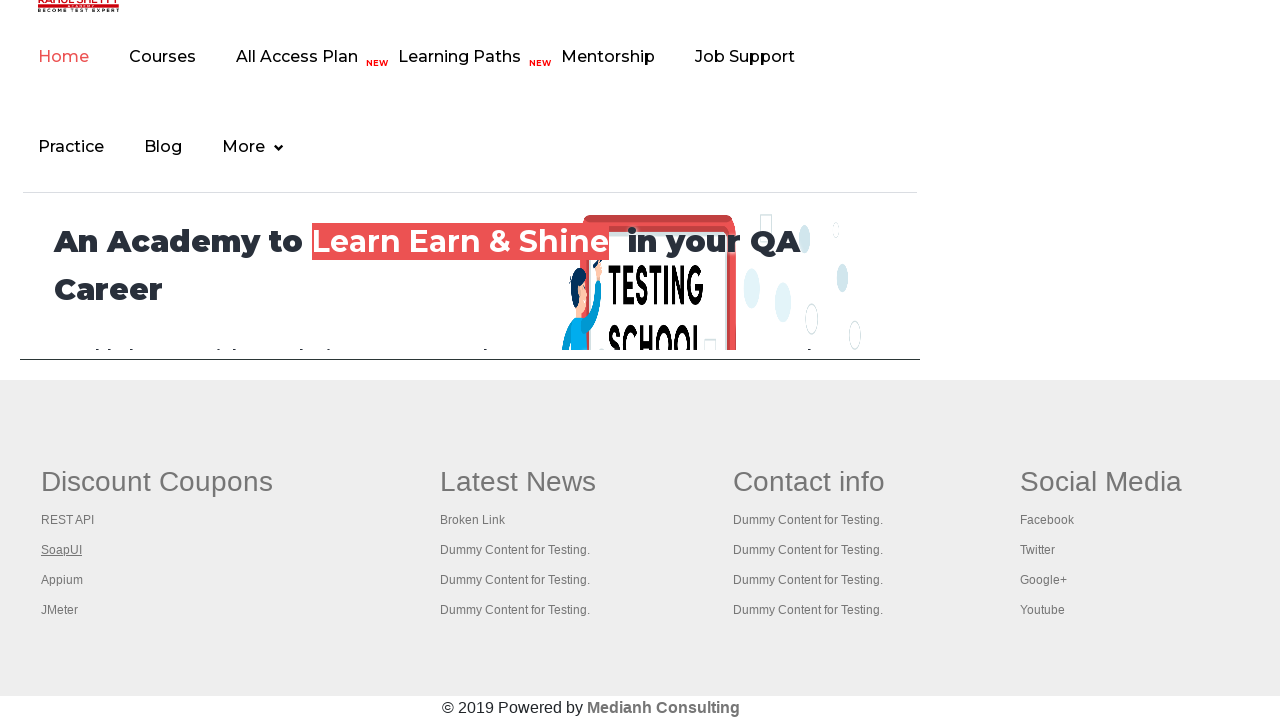

Paused 100ms before next link click
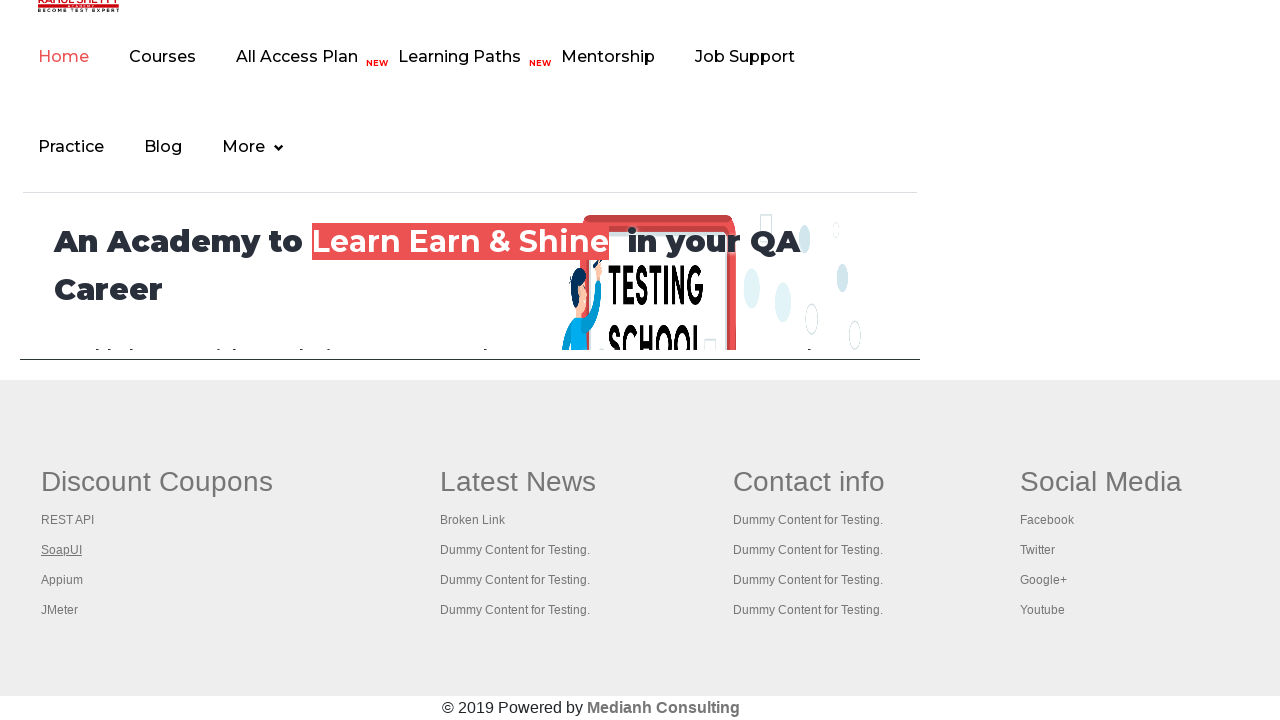

Opened link 3 in new tab using Ctrl+Click at (62, 580) on #gf-BIG >> xpath=//table/tbody/tr/td[1]/ul >> a >> nth=3
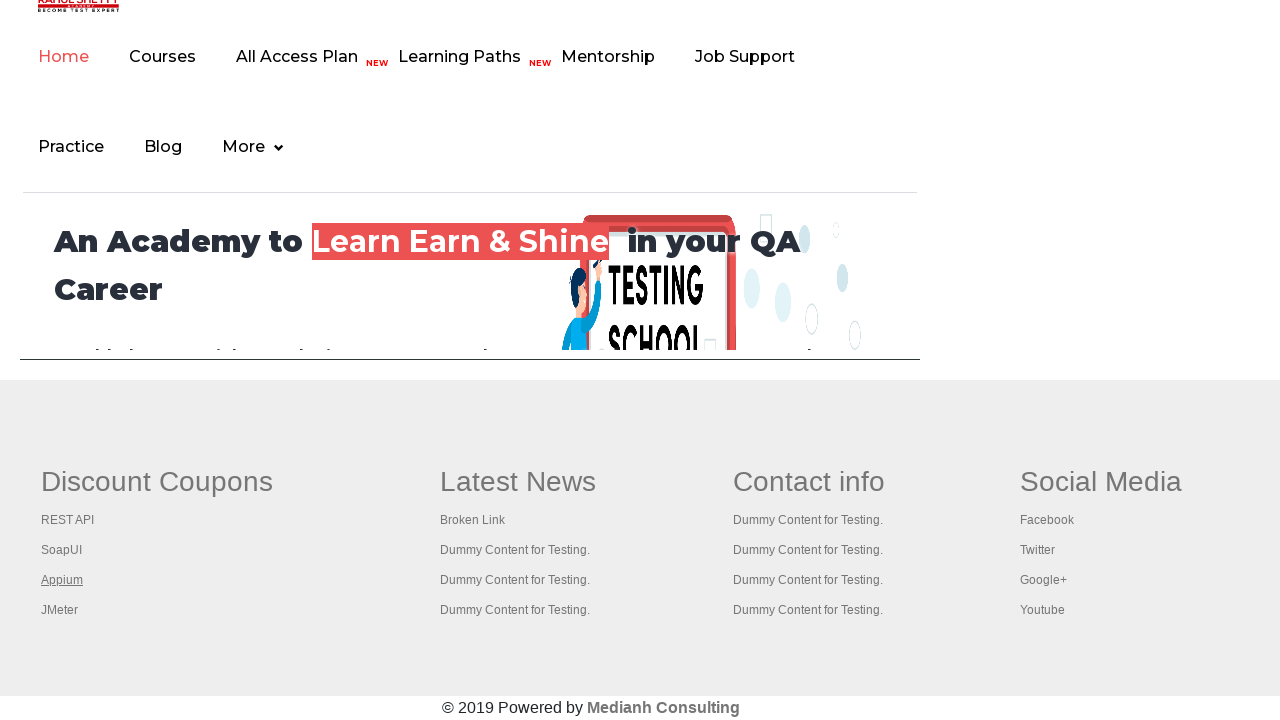

Paused 100ms before next link click
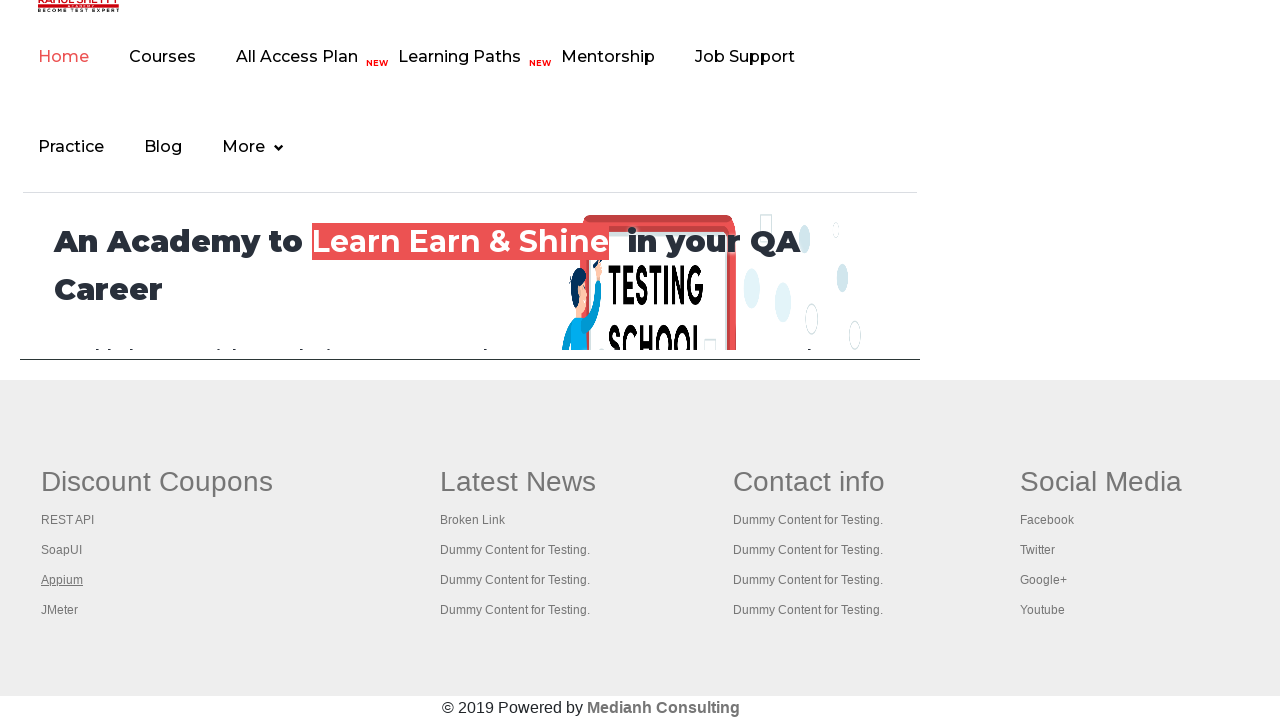

Opened link 4 in new tab using Ctrl+Click at (60, 610) on #gf-BIG >> xpath=//table/tbody/tr/td[1]/ul >> a >> nth=4
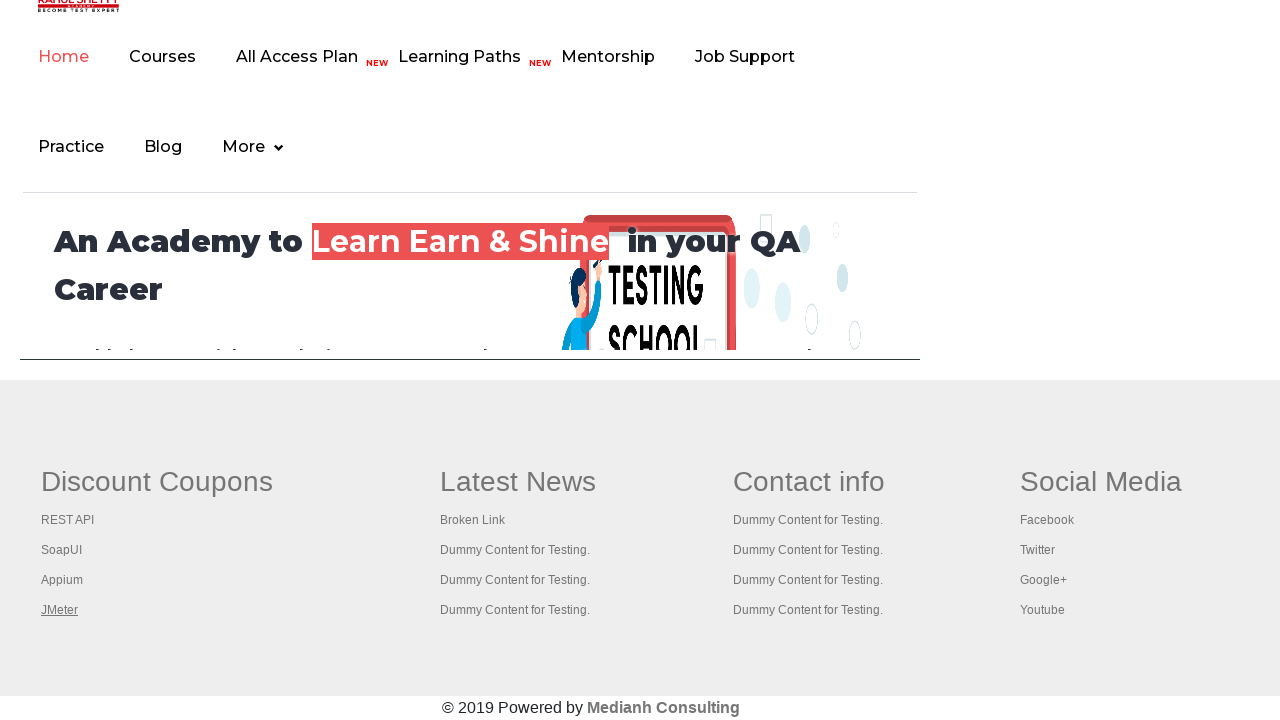

Paused 100ms before next link click
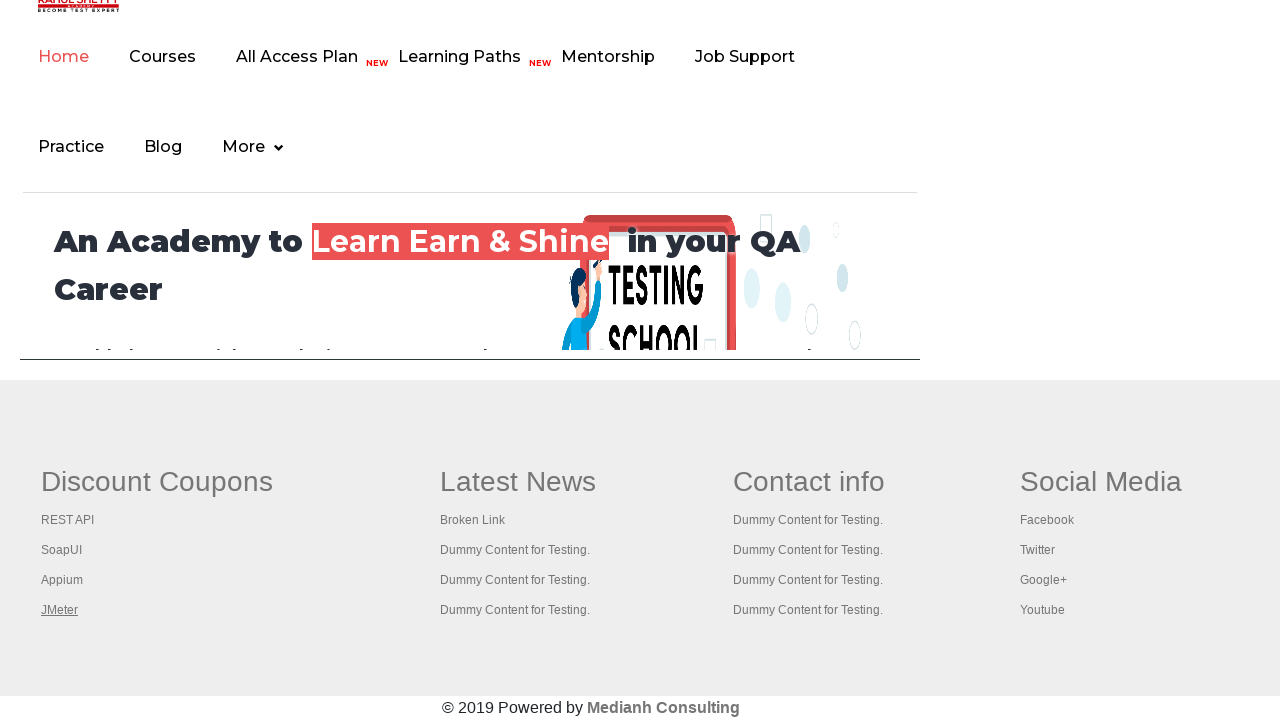

Retrieved all 5 open pages/tabs
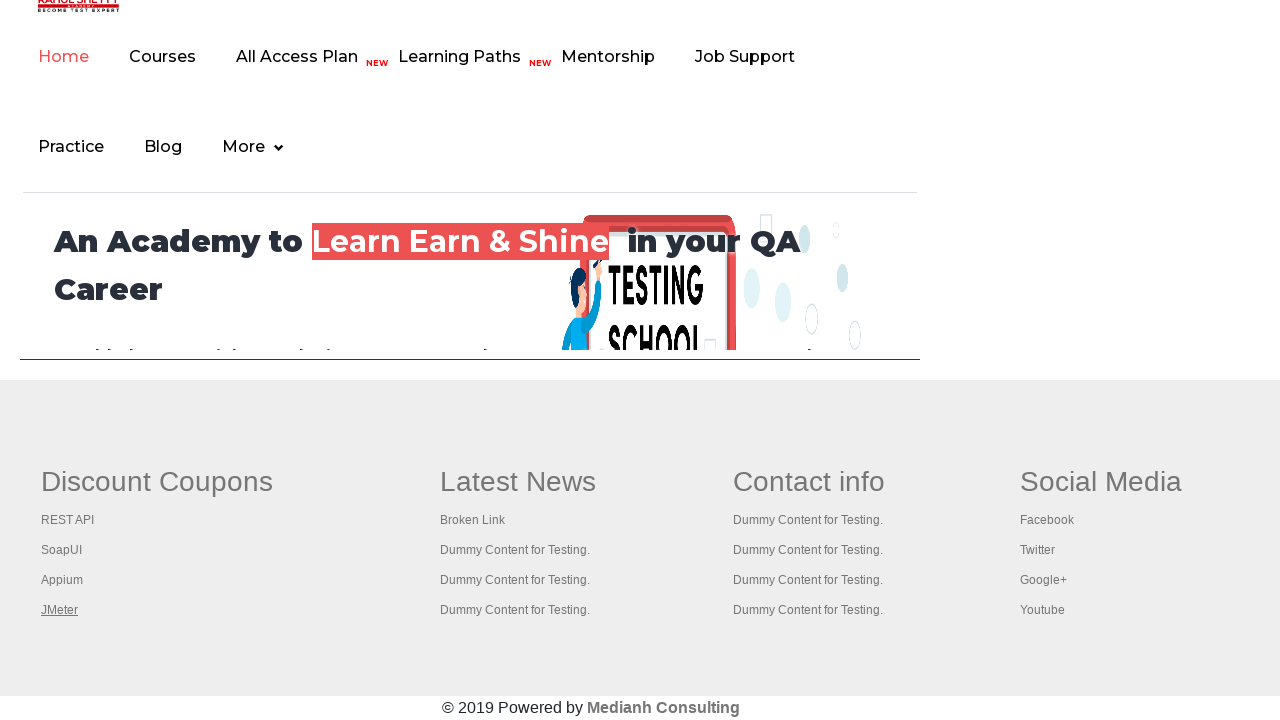

Brought tab to front
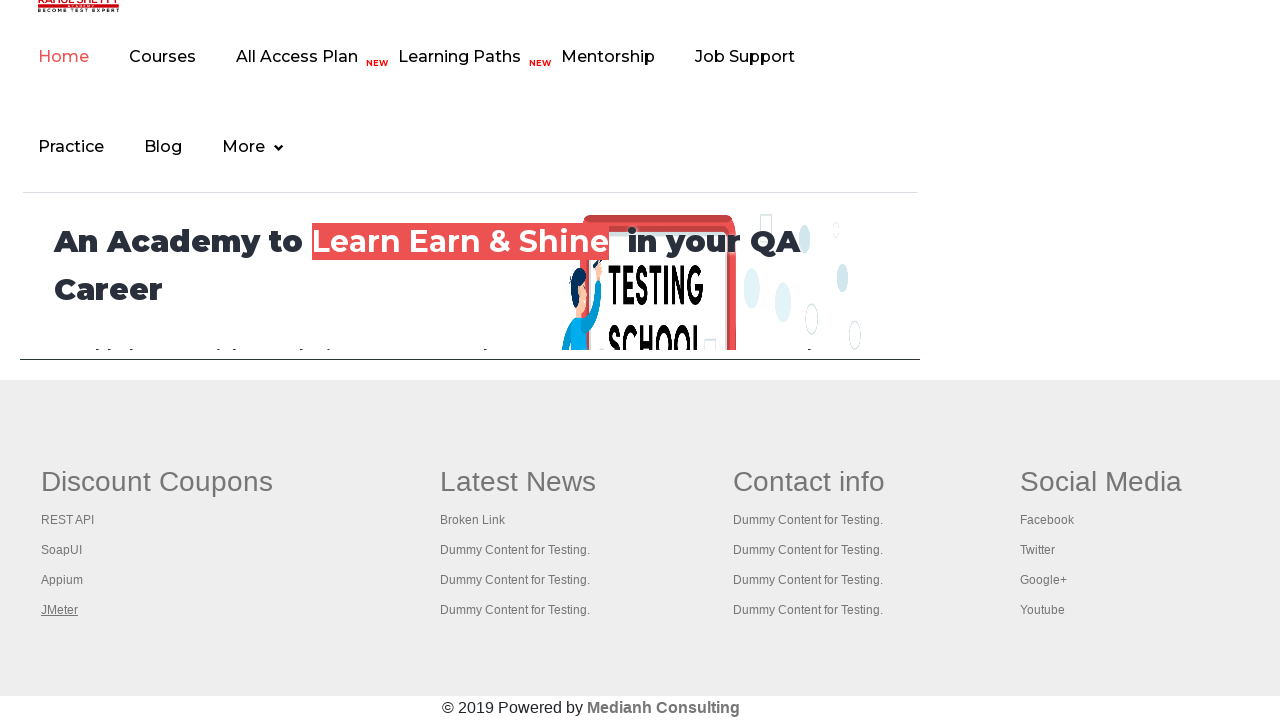

Waited for tab to load
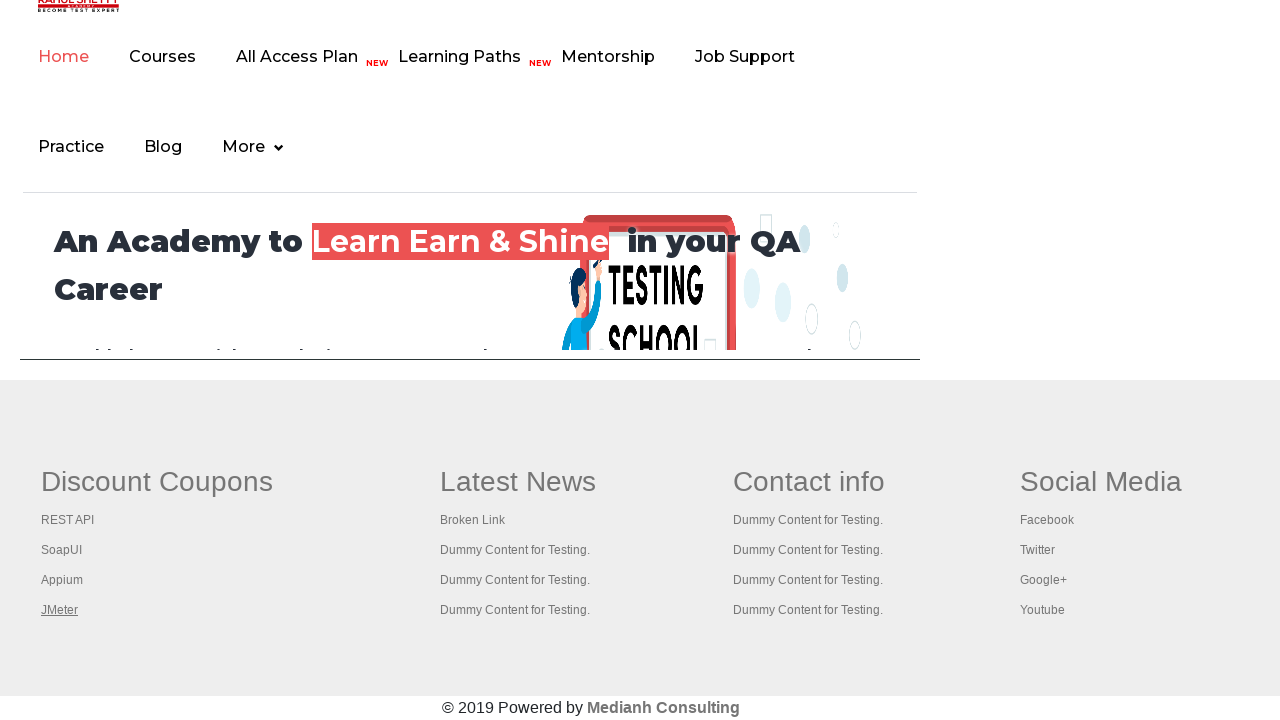

Brought tab to front
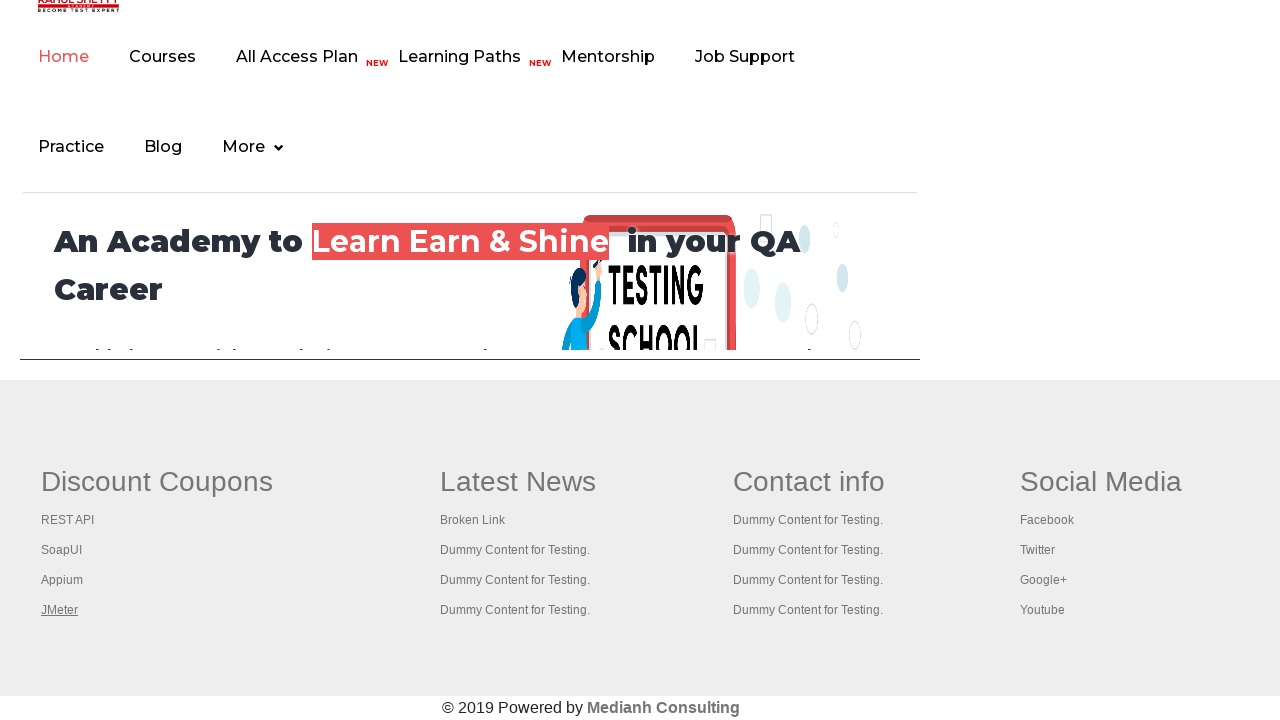

Waited for tab to load
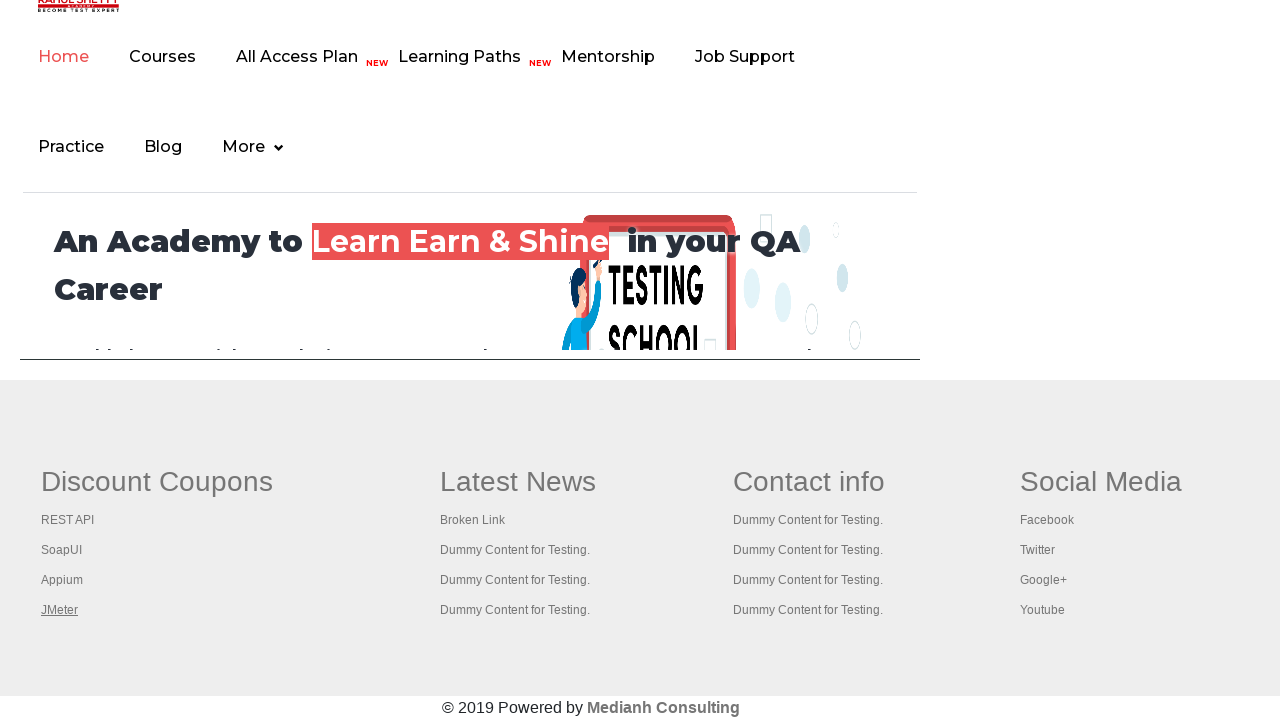

Brought tab to front
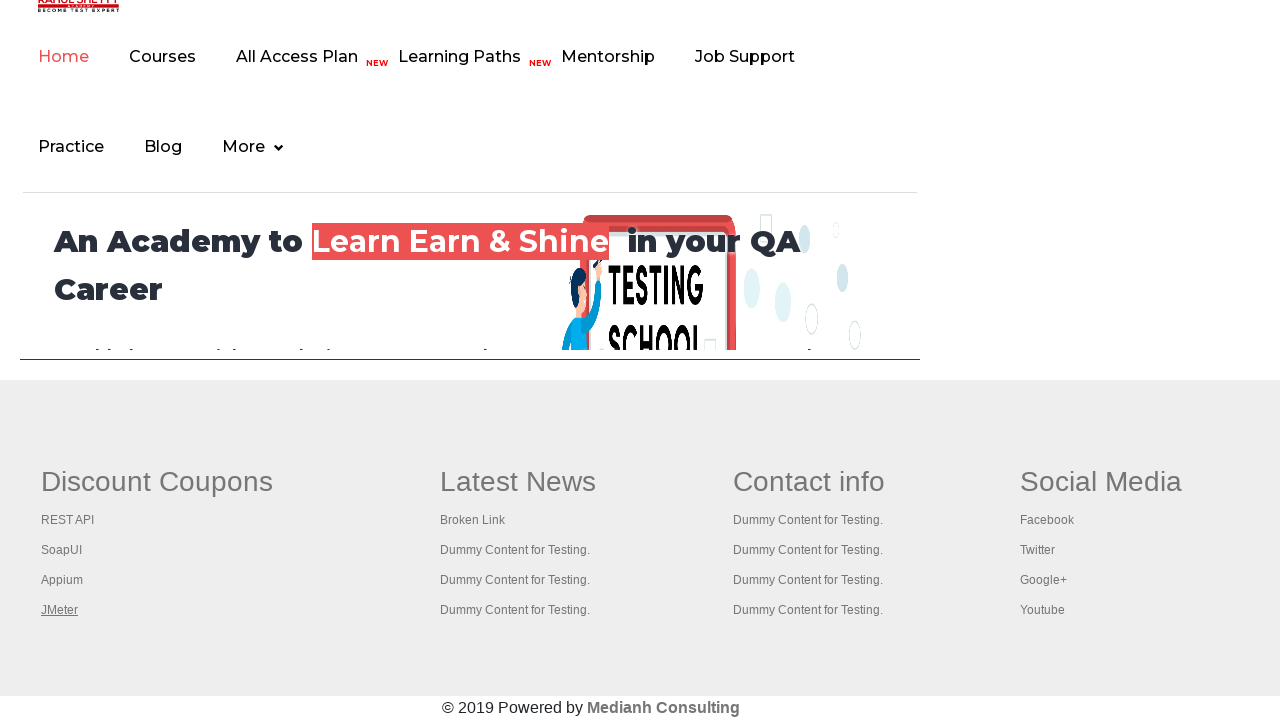

Waited for tab to load
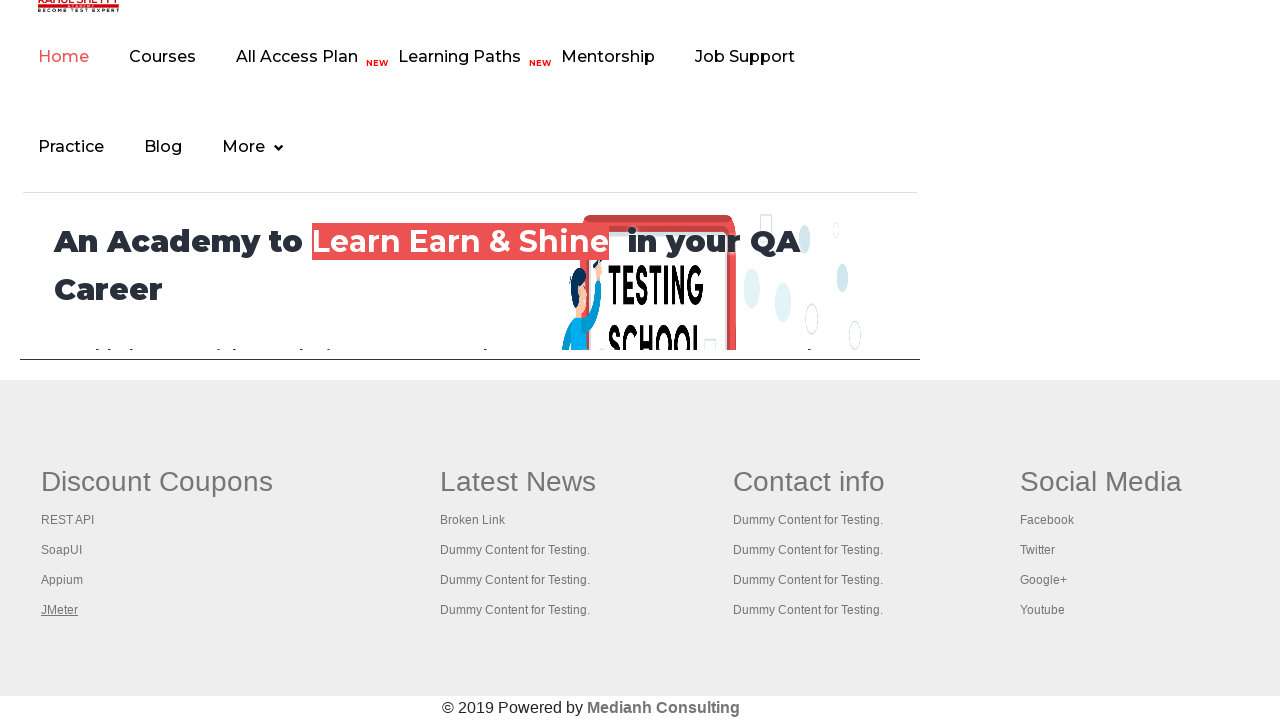

Brought tab to front
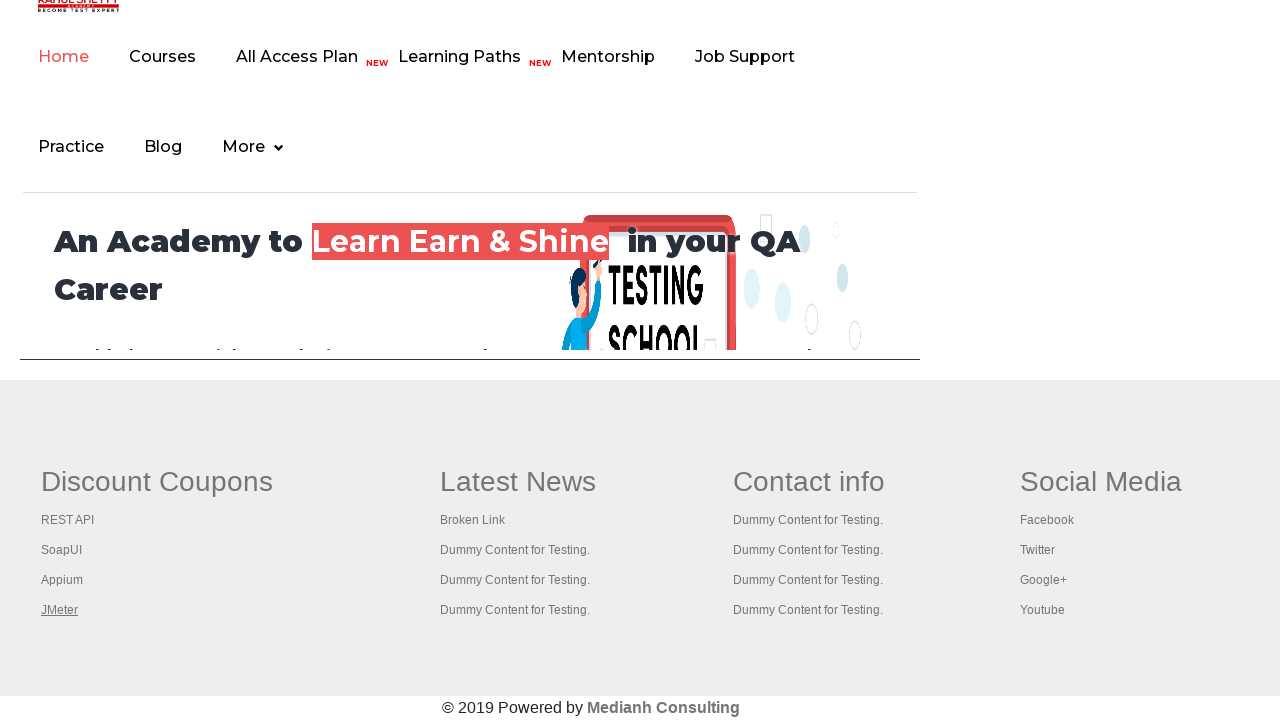

Waited for tab to load
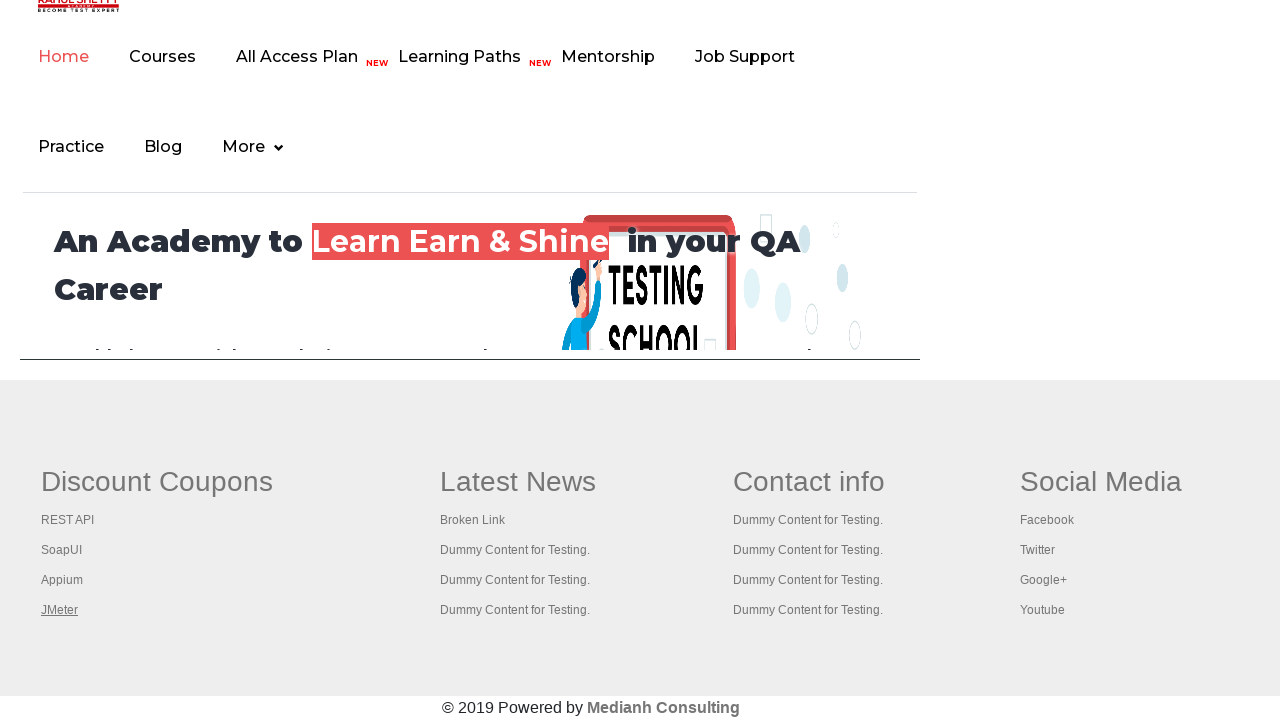

Brought tab to front
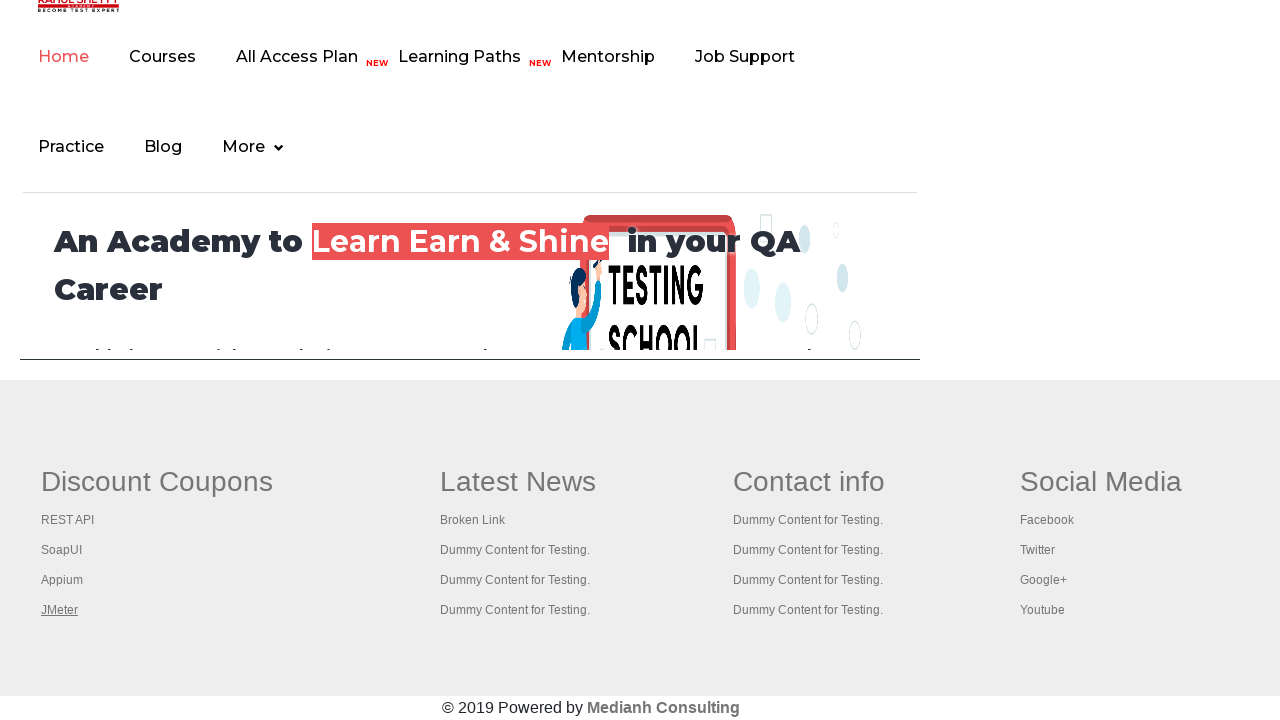

Waited for tab to load
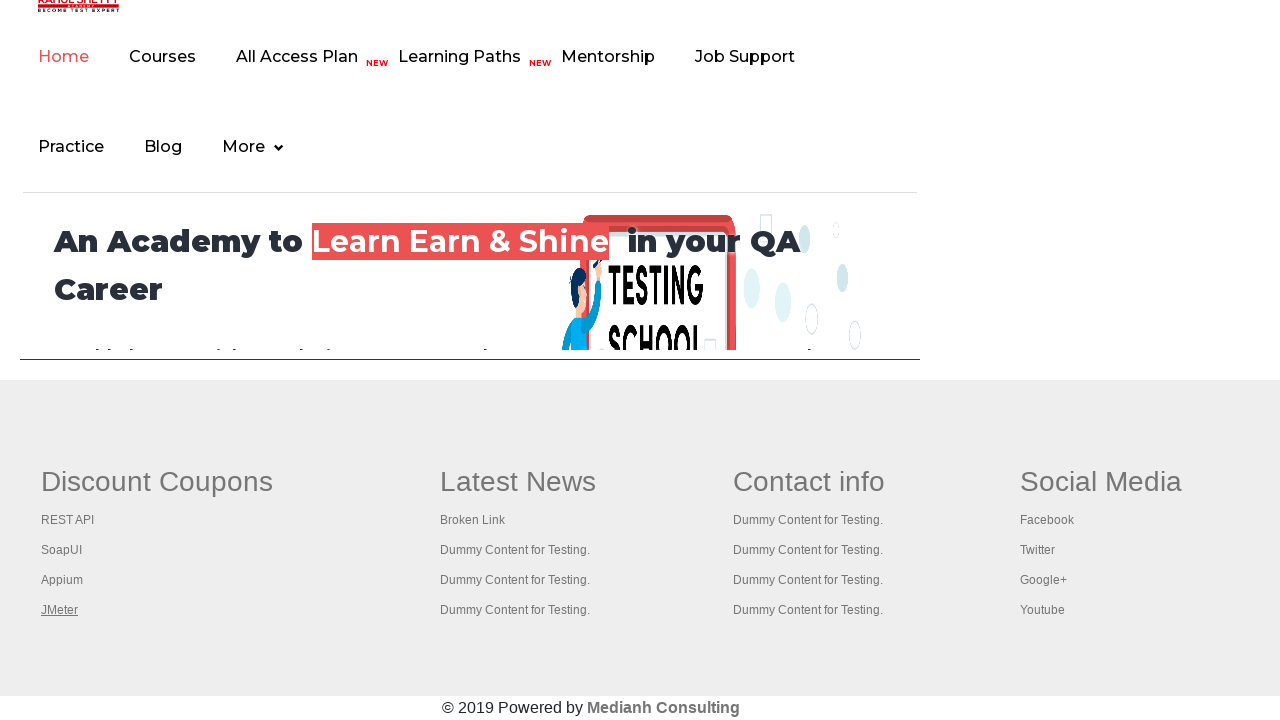

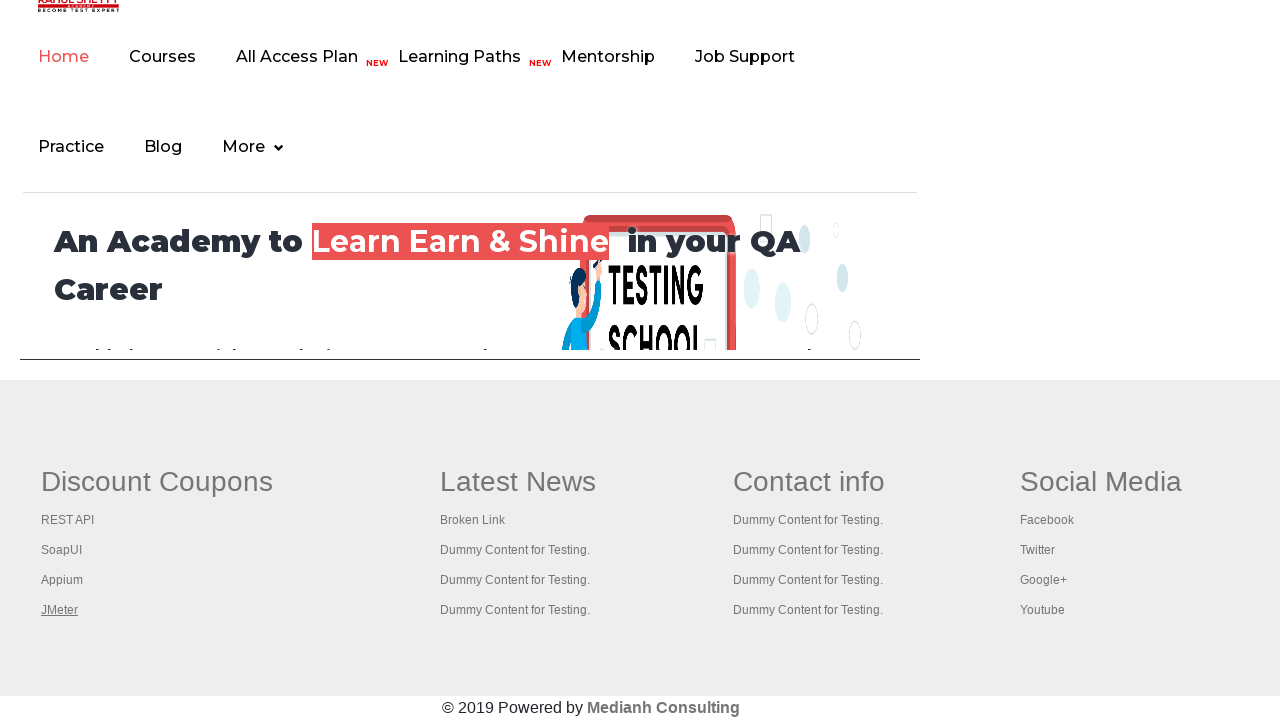